Tests that the forgot password link exists and is clickable on the login page

Starting URL: https://tumainguyen.github.io/n23dcpt091-lab03-login/login.html

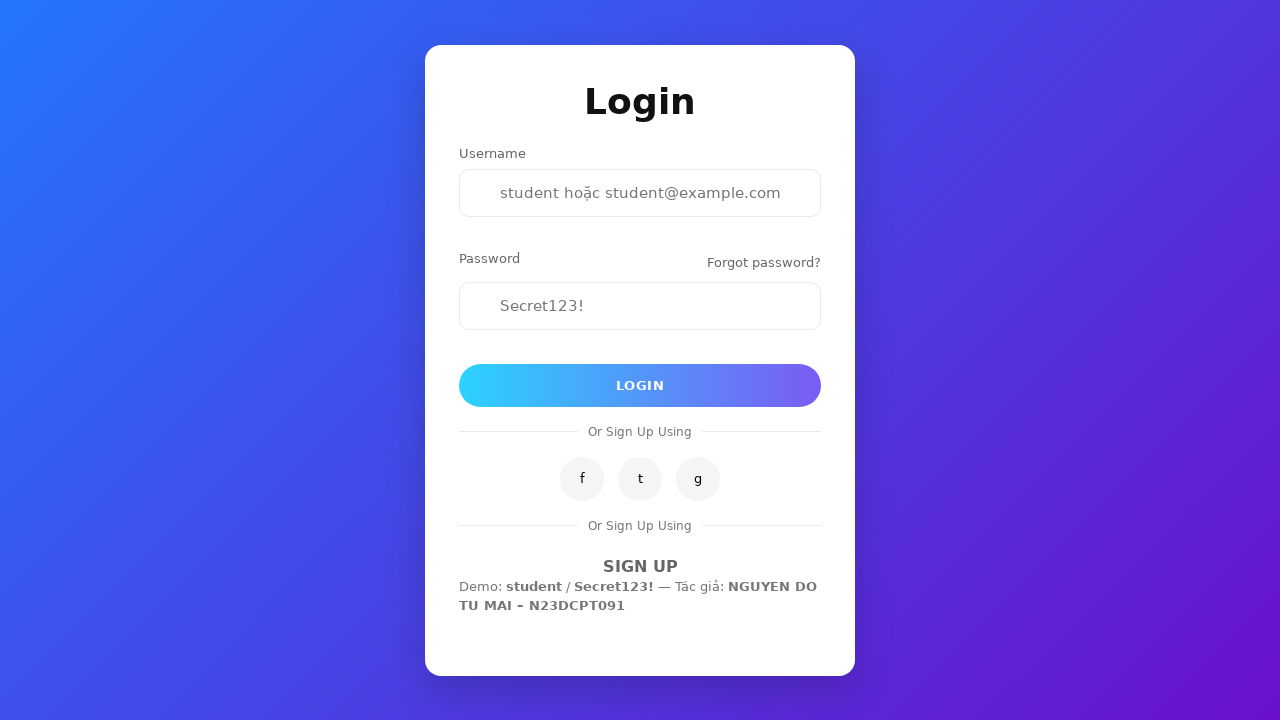

Navigated to login page
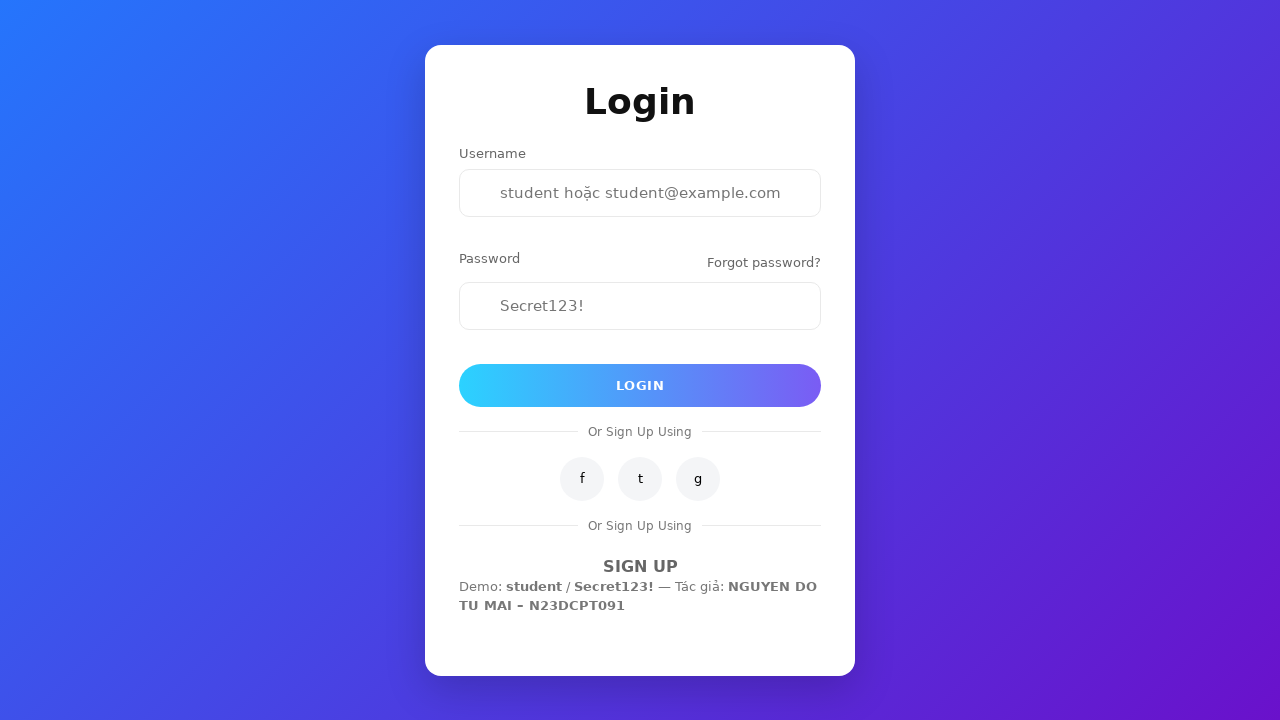

Forgot password link is visible on the page
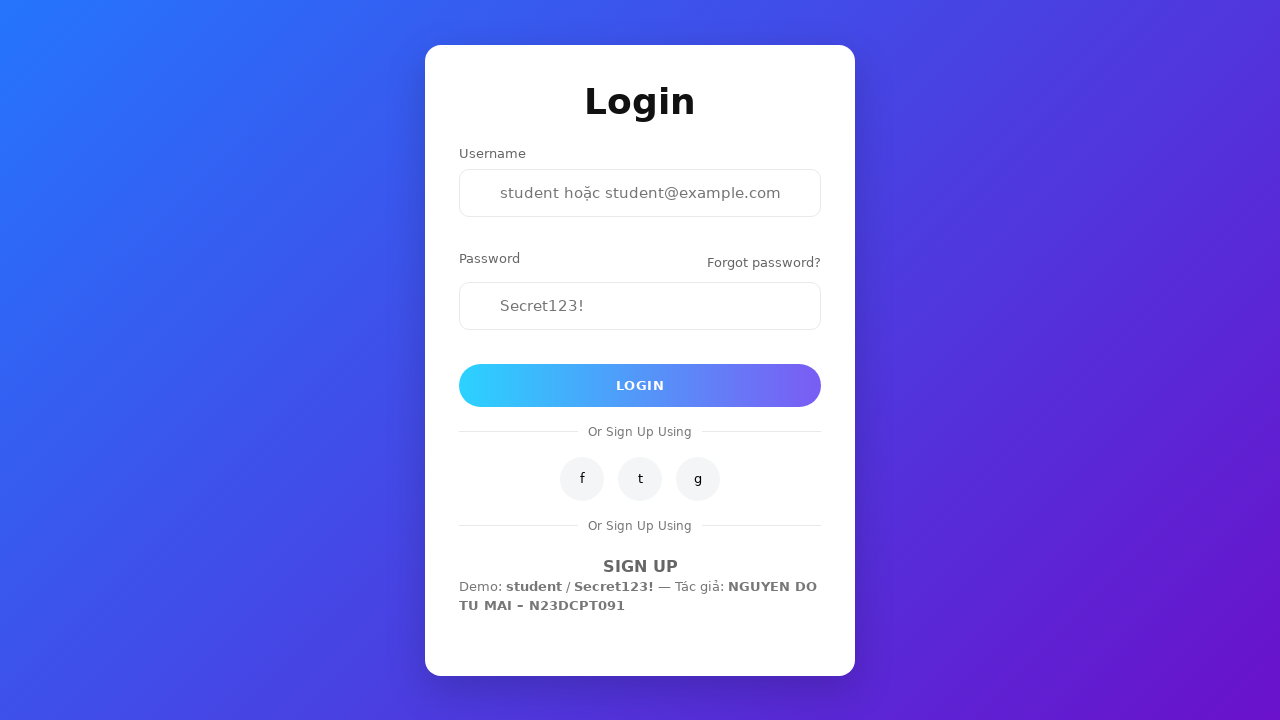

Clicked the forgot password link at (764, 262) on #forgot-link
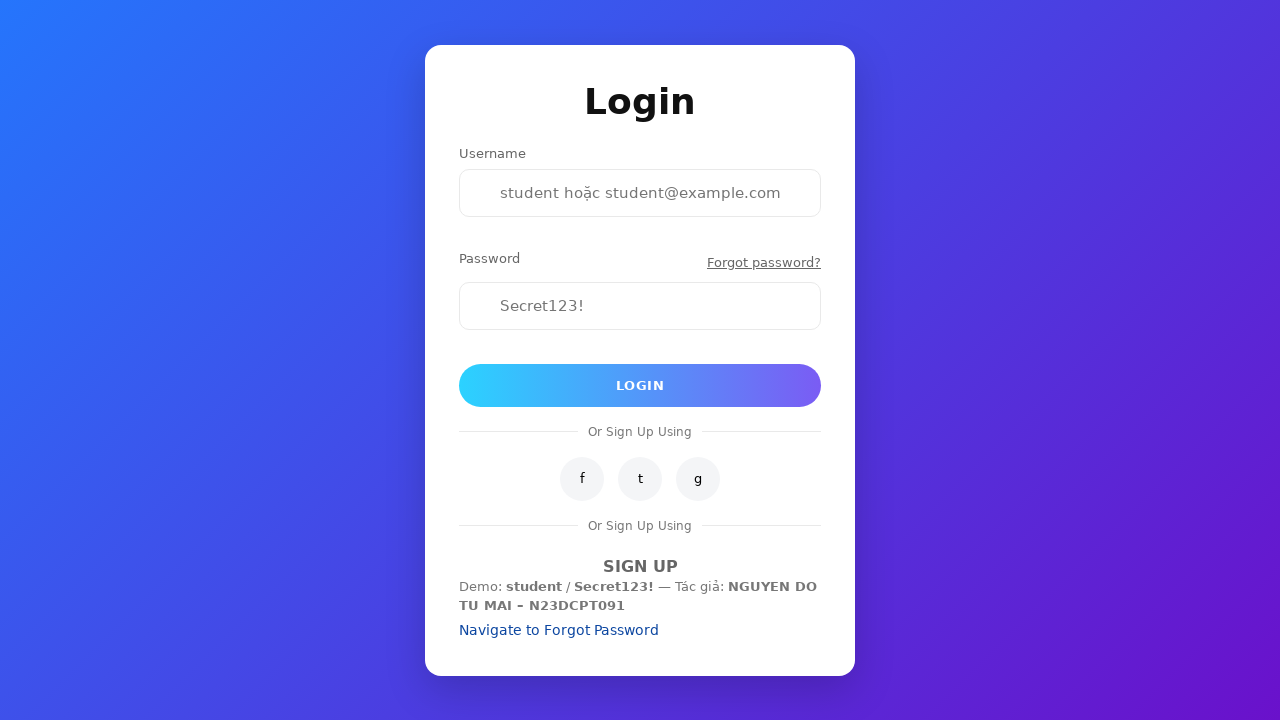

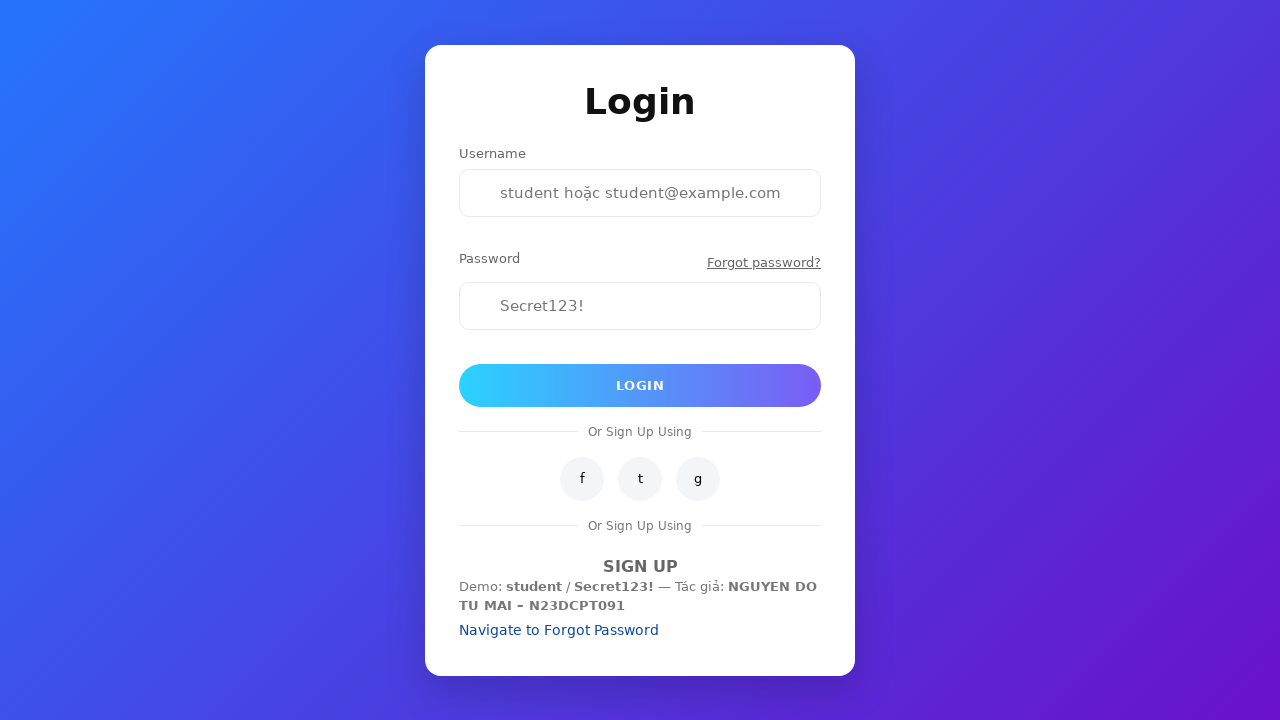